Navigates to Cognine website and verifies the page title matches the expected value

Starting URL: https://cognine.com/

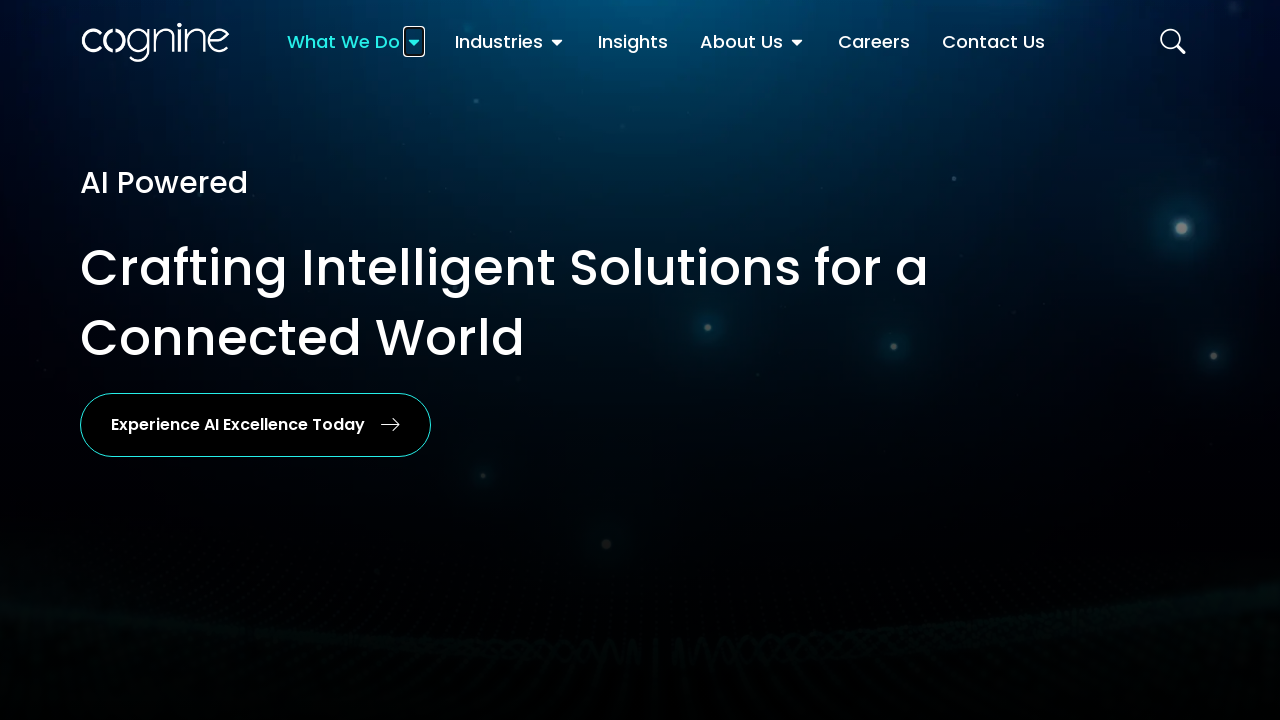

Navigated to Cognine website at https://cognine.com/
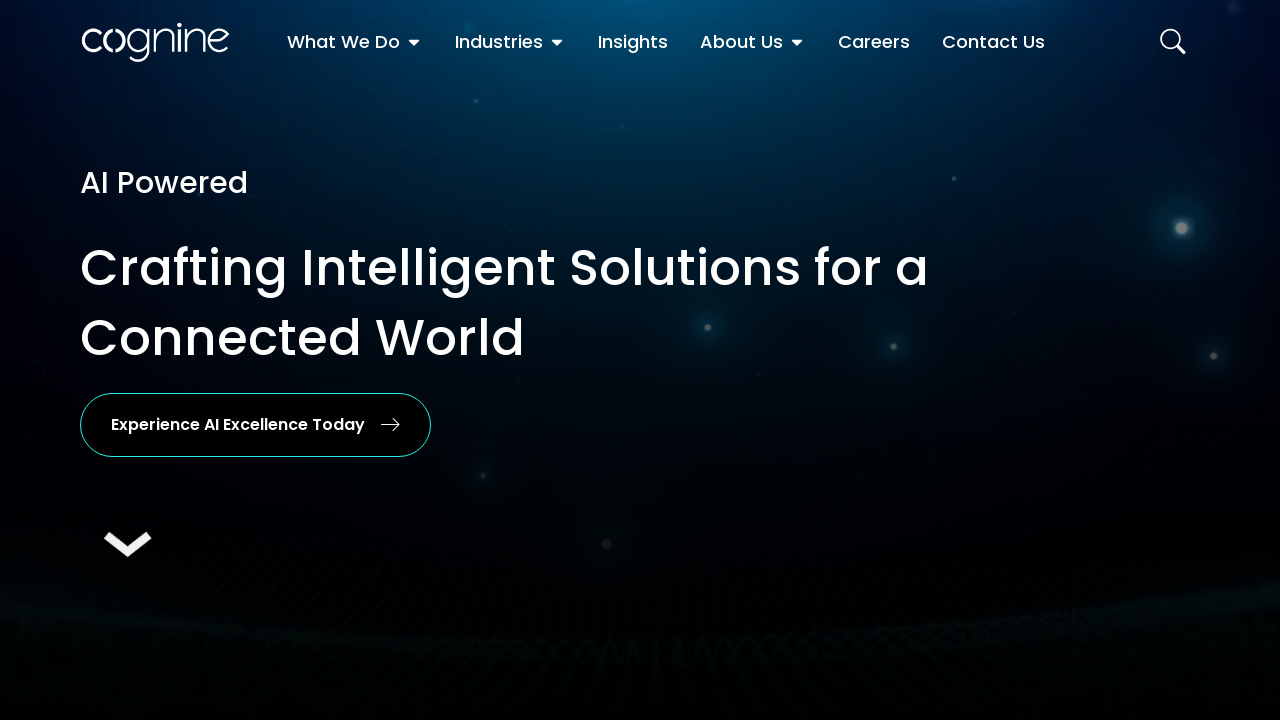

Retrieved page title
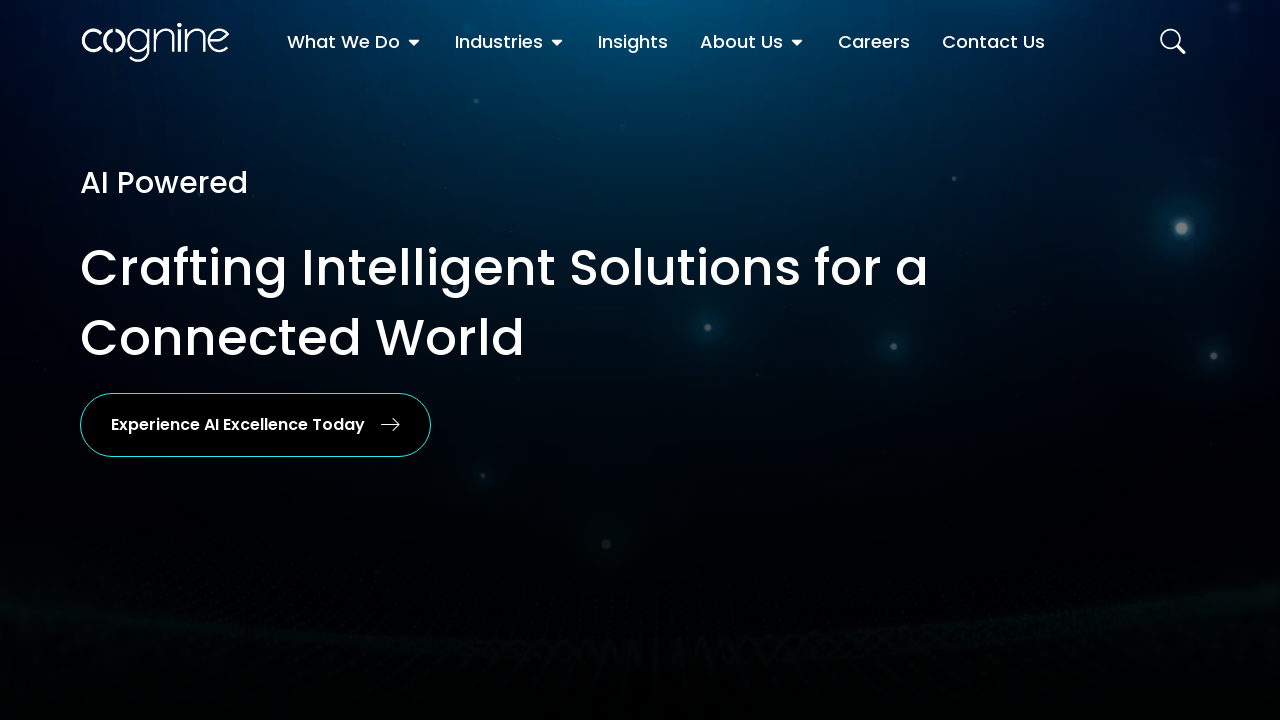

Verified page title matches 'Cognine - AI Powered Solutions'
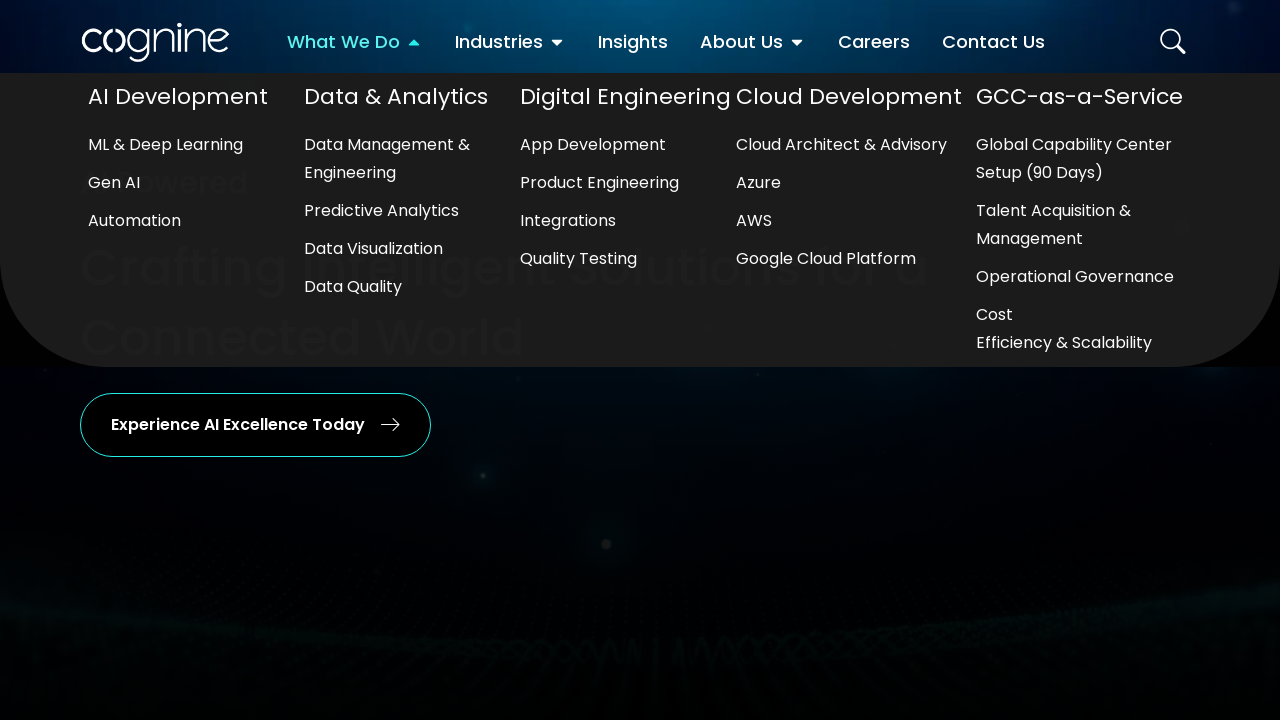

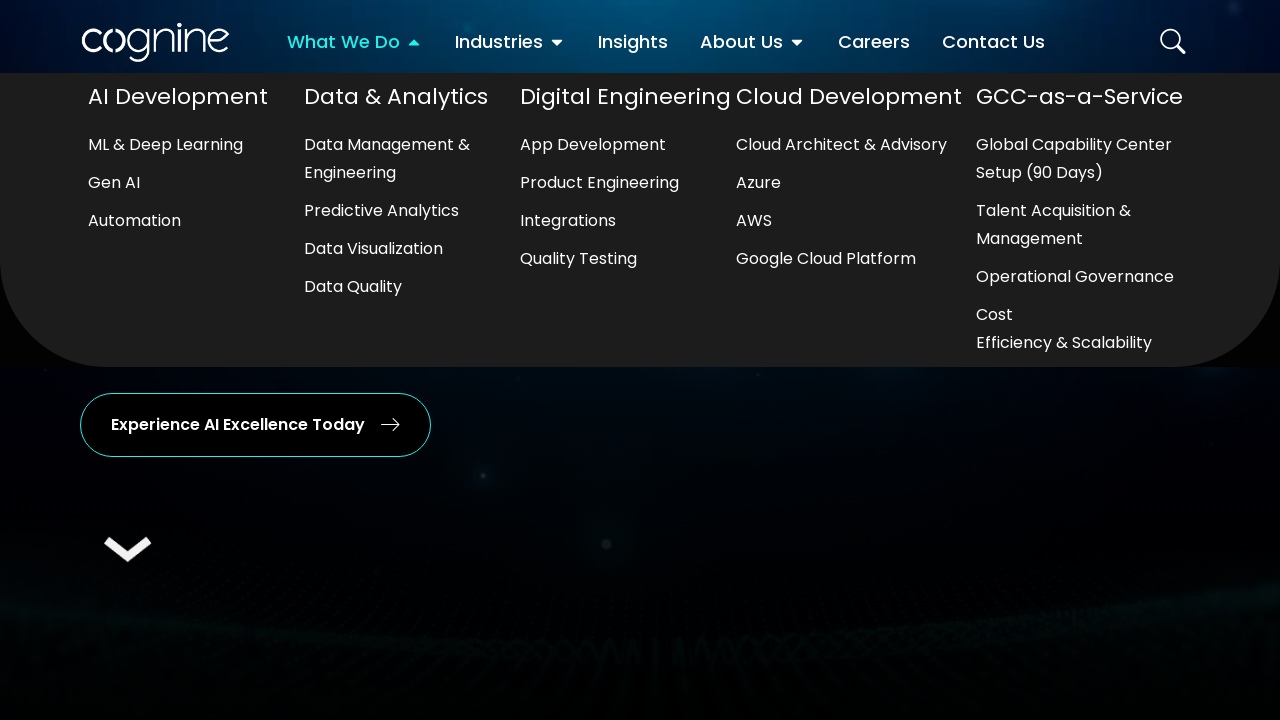